Tests multiple window handling by clicking to open a new window, switching to it, verifying content, then switching back to the parent window and testing browser navigation (back/forward).

Starting URL: http://the-internet.herokuapp.com/

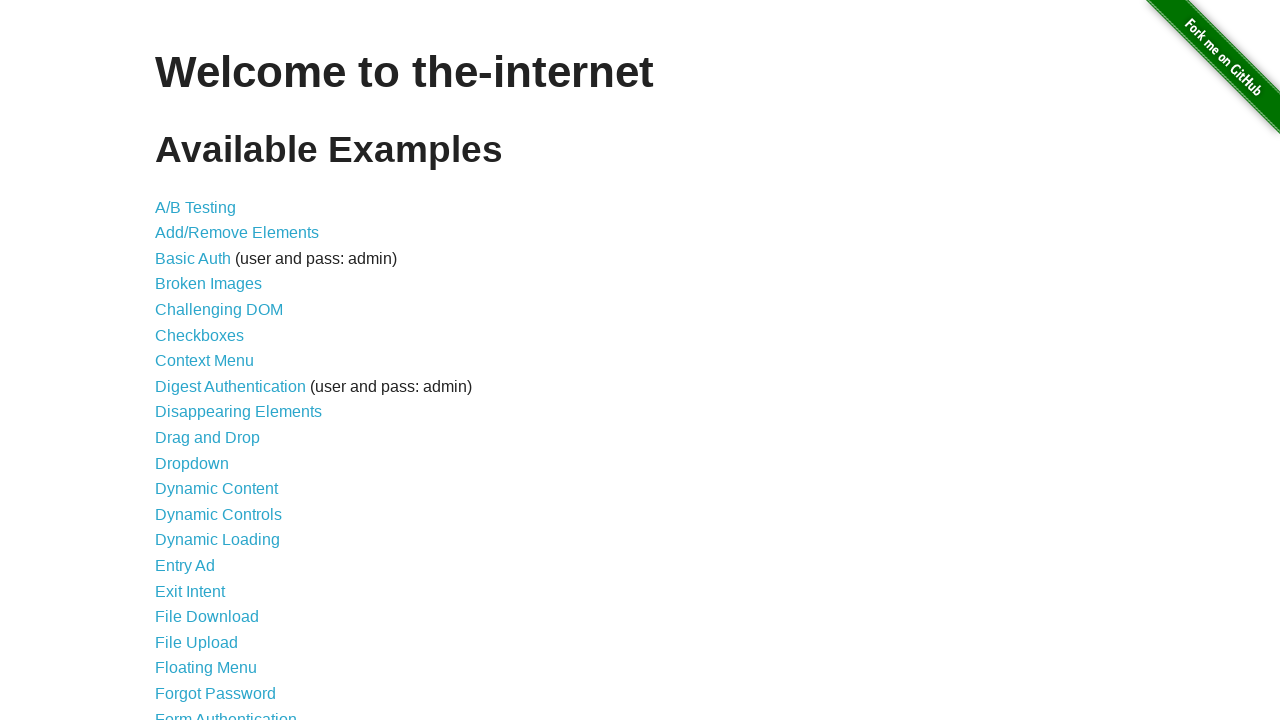

Clicked on Multiple Windows link at (218, 369) on text=Multiple Windows
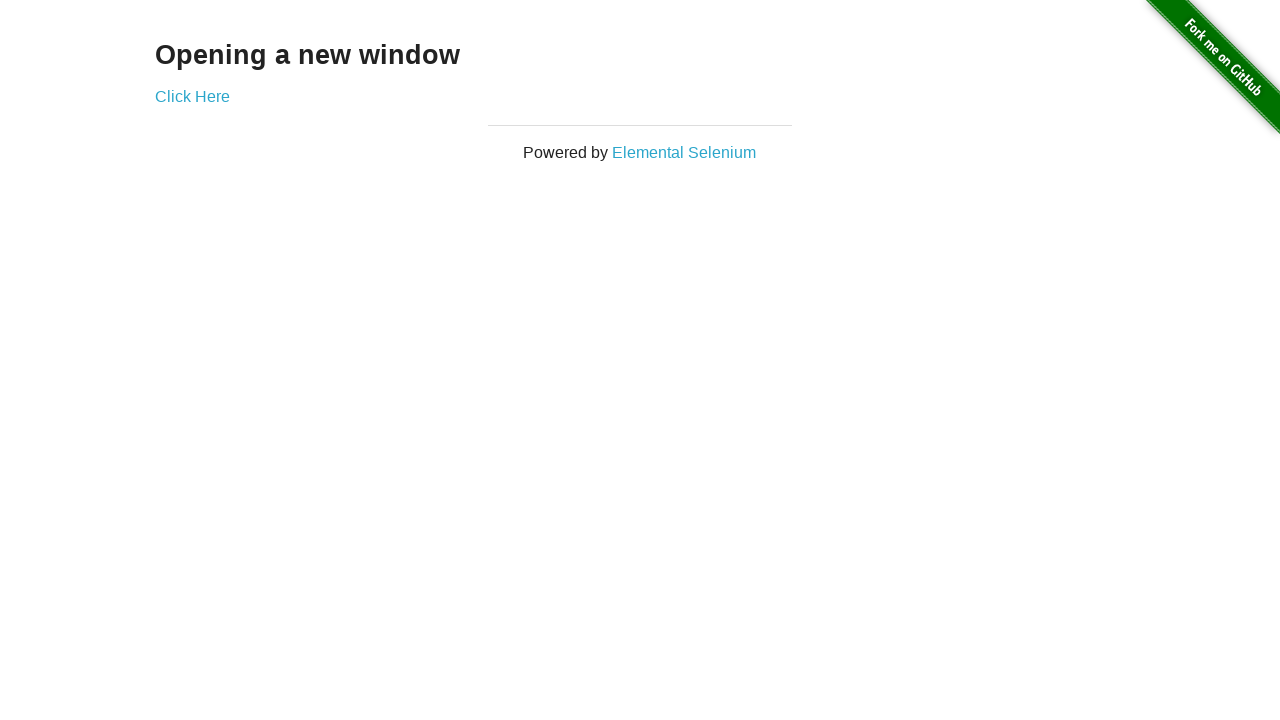

Clicked 'Click Here' link to open new window at (192, 96) on text=Click Here
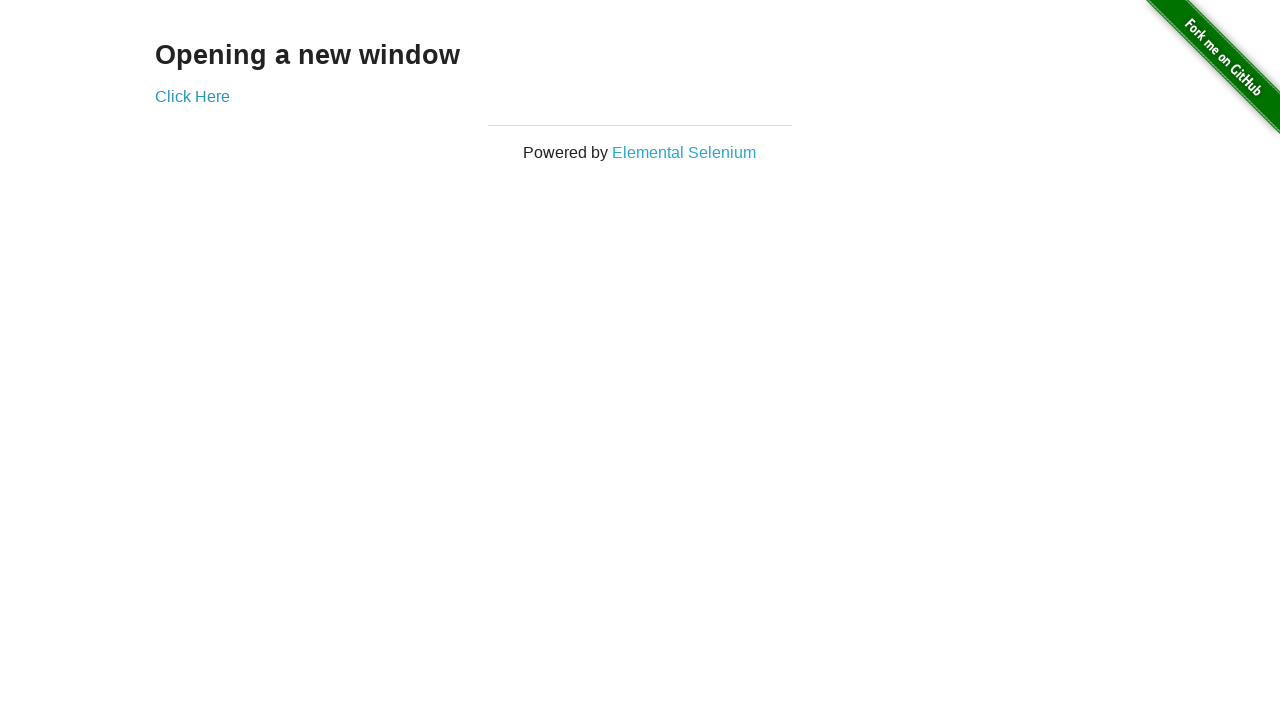

New window opened and page load state reached
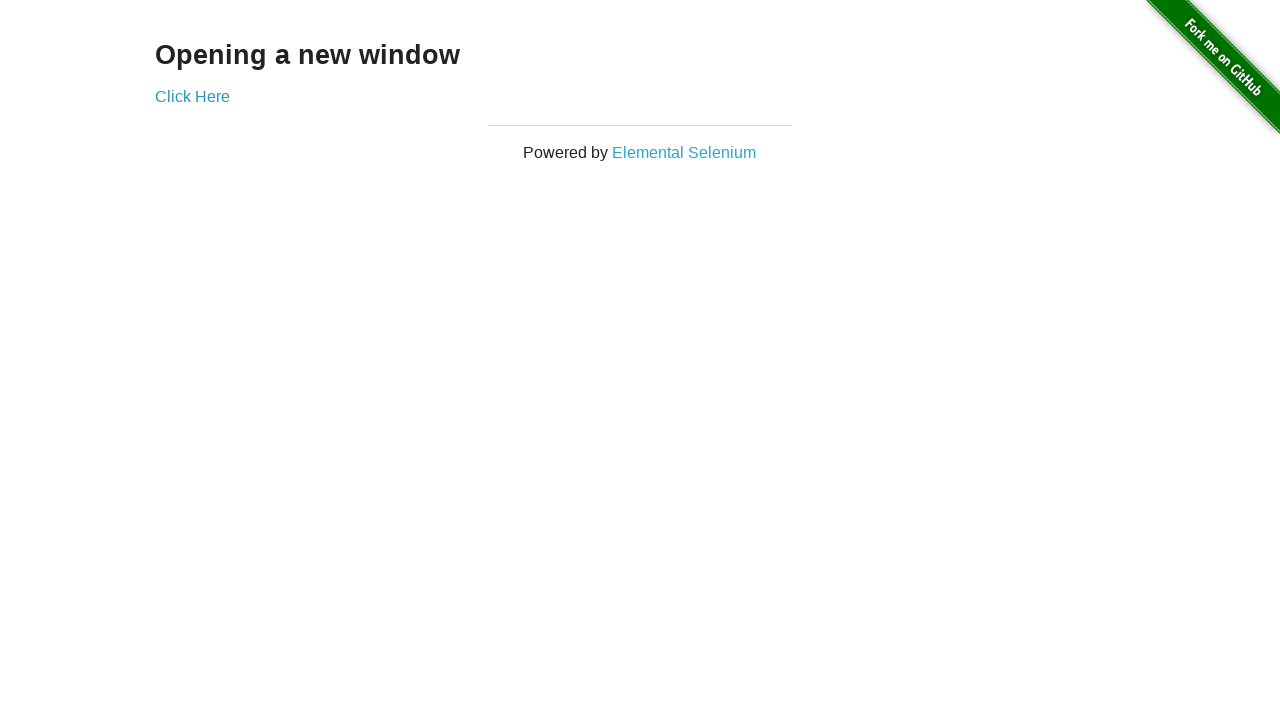

Verified example content element exists on new window
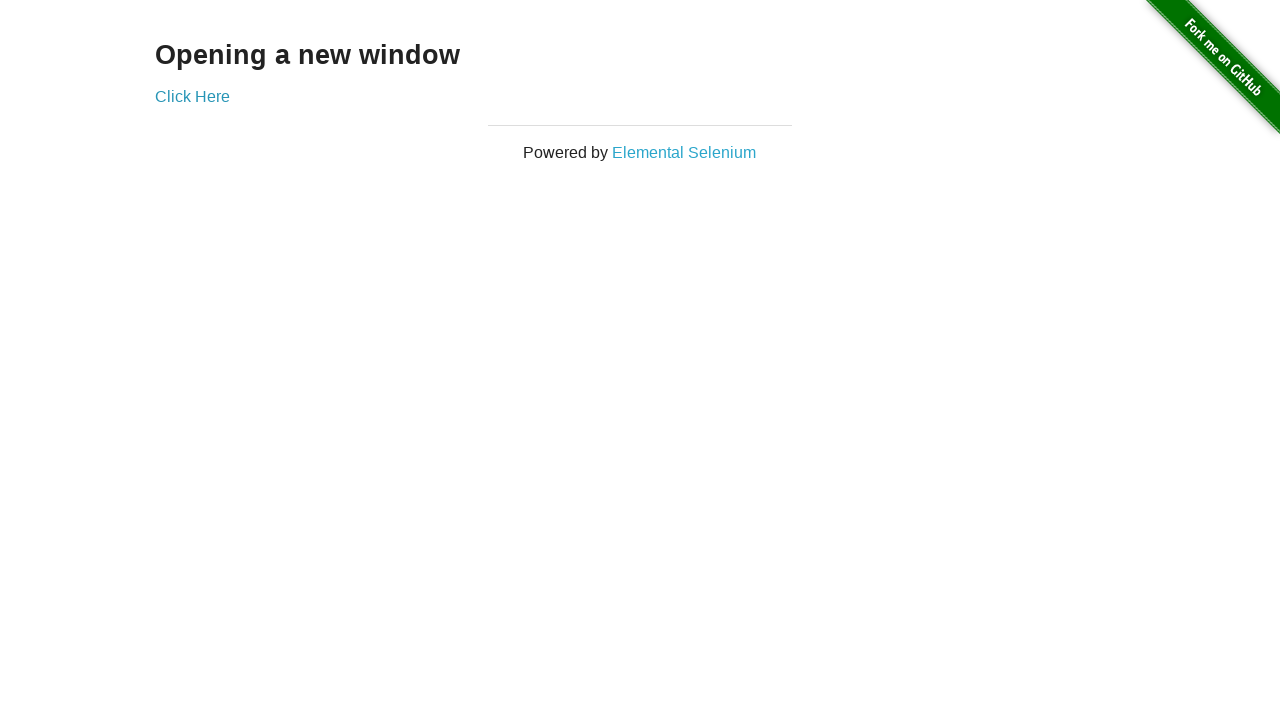

Closed new window
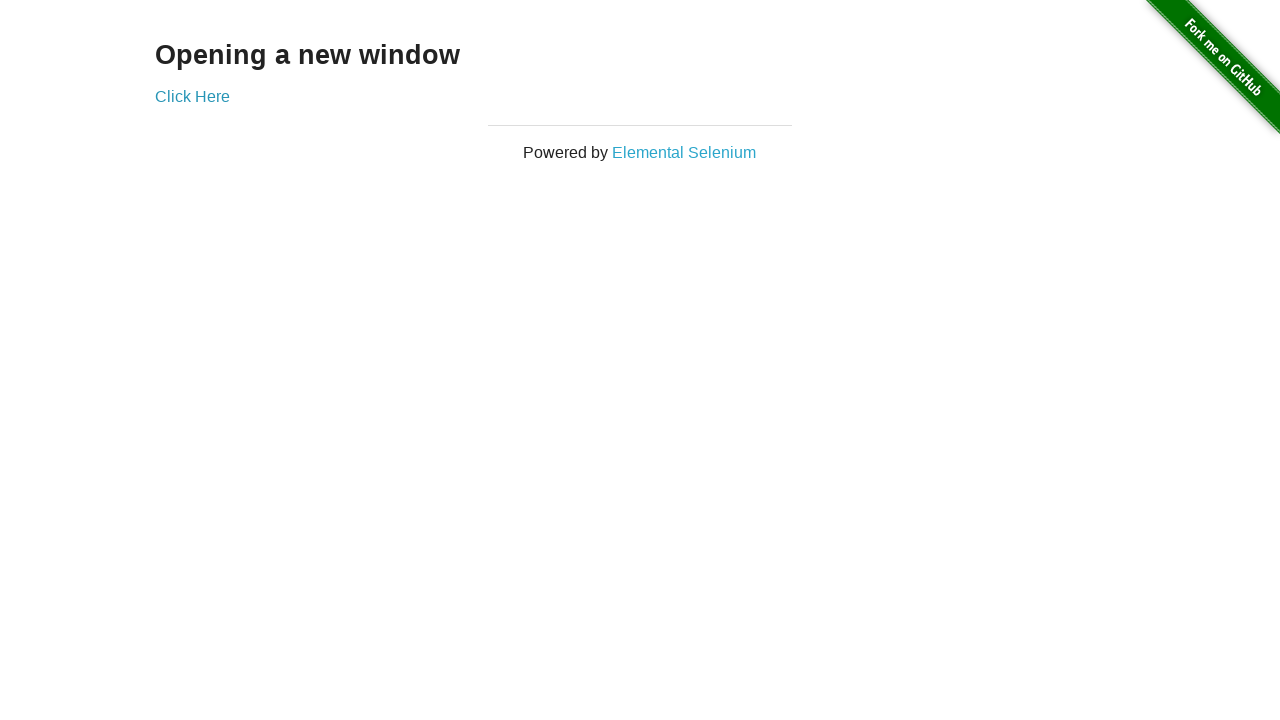

Navigated back in browser history on parent page
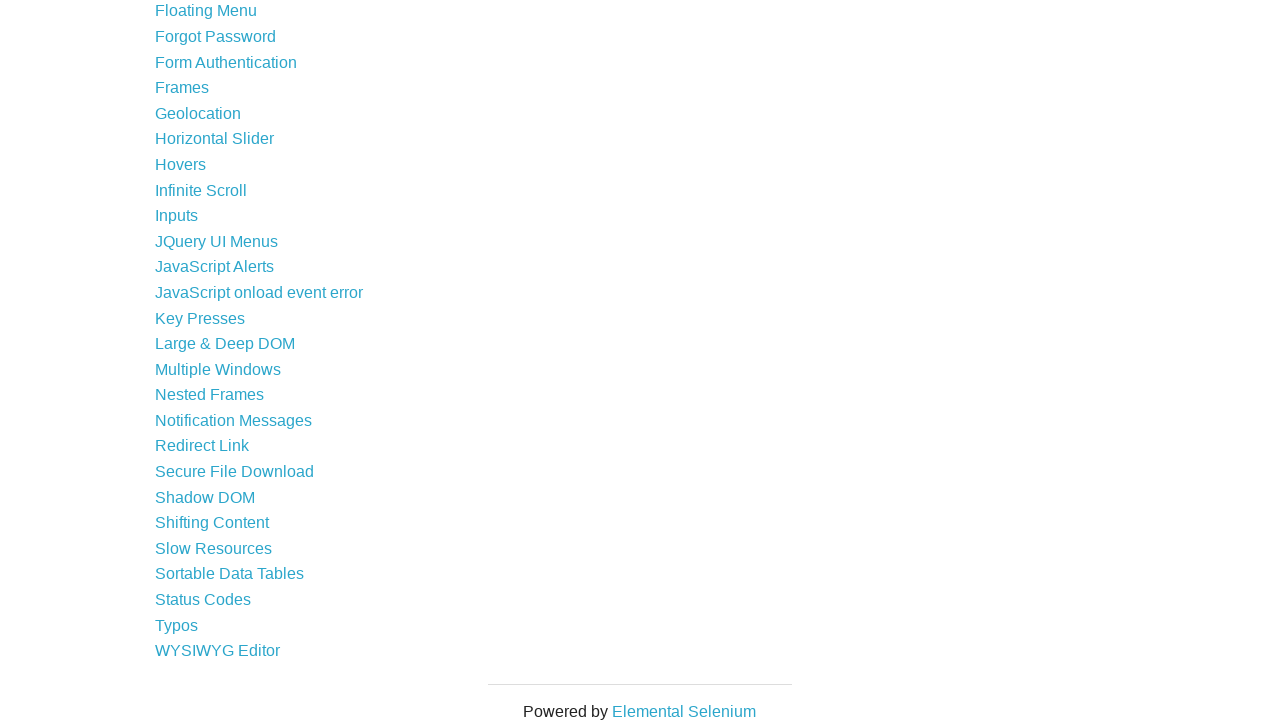

Navigated forward in browser history on parent page
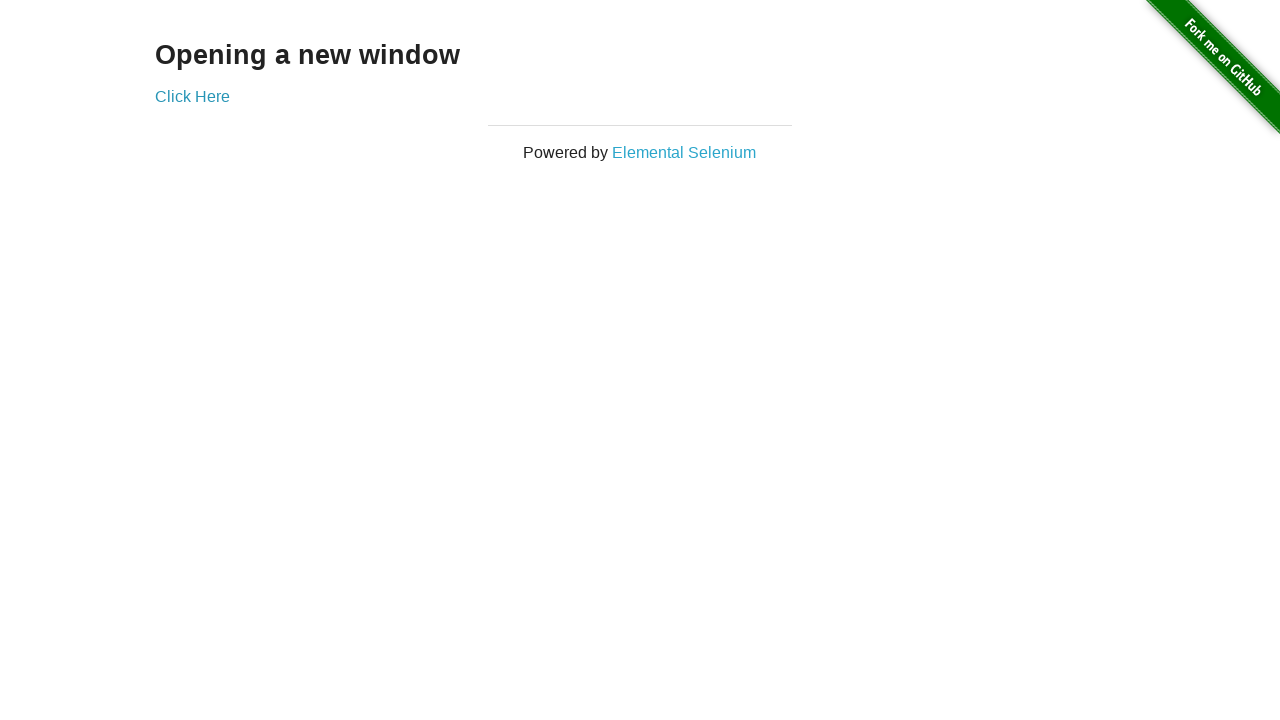

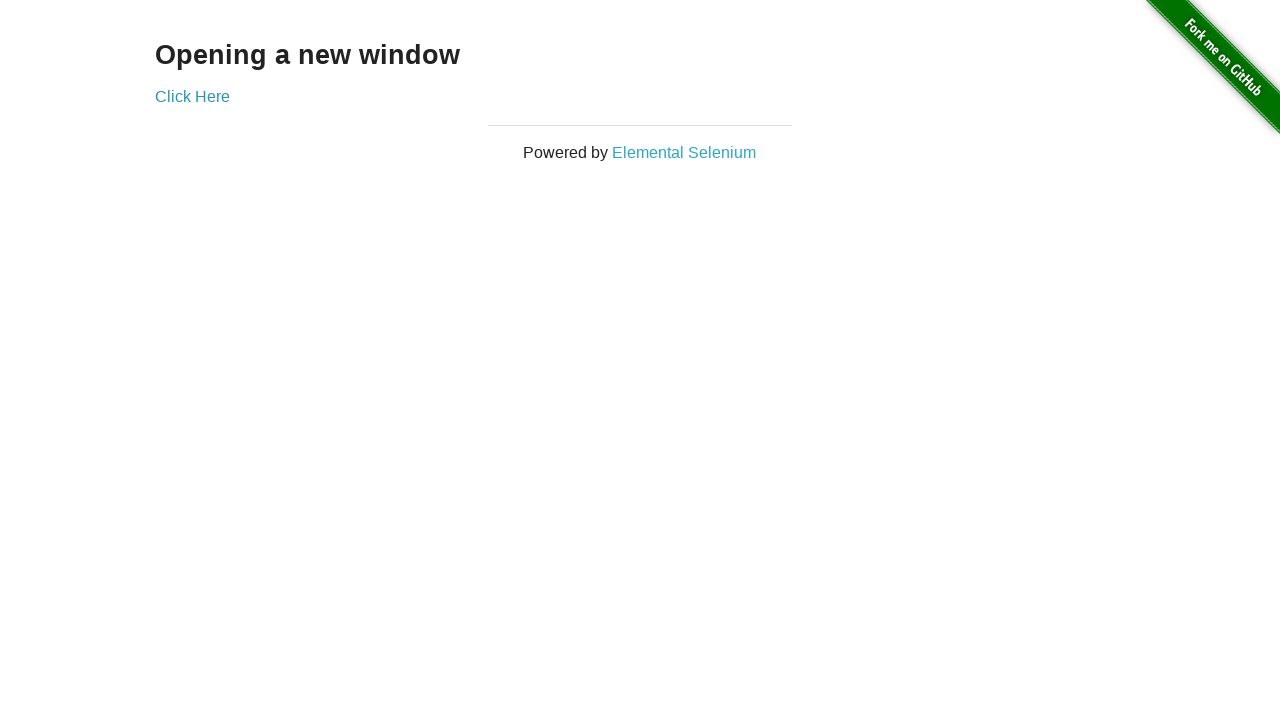